Tests handling a JavaScript confirm dialog by accepting it when clicking the confirm button on the automation practice page.

Starting URL: https://rahulshettyacademy.com/AutomationPractice/

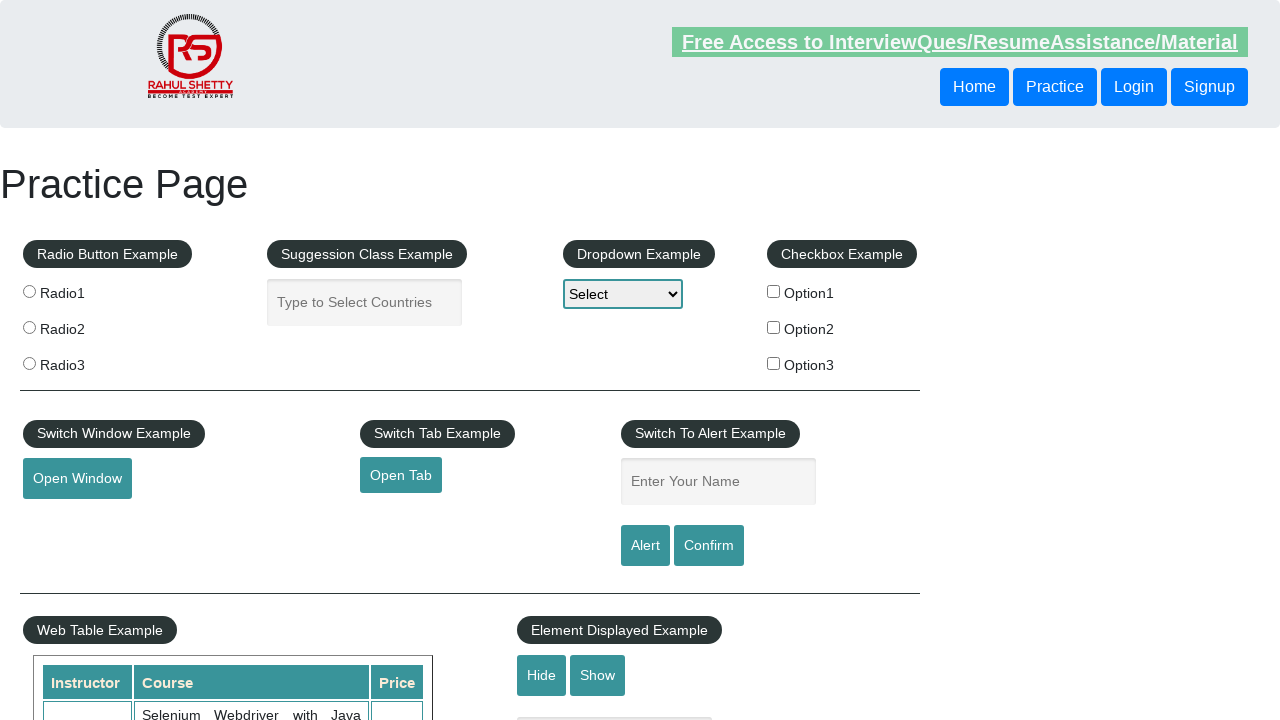

Set up dialog handler to accept all dialogs
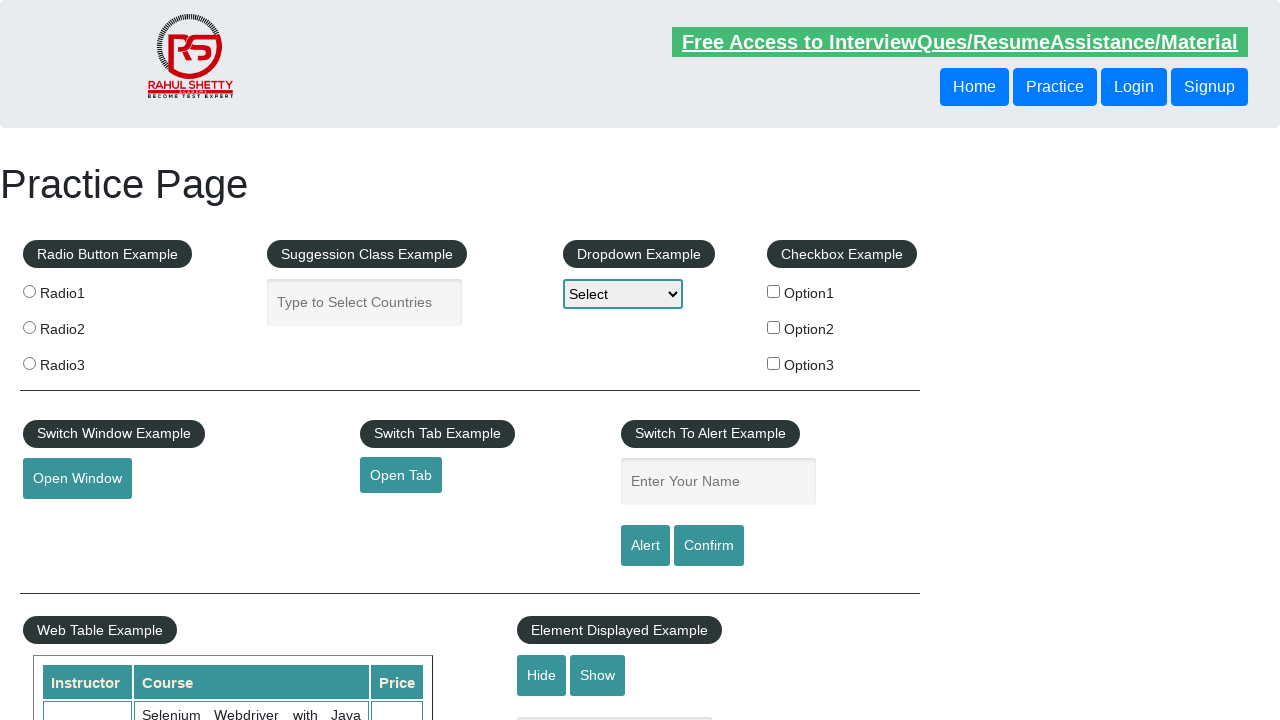

Clicked confirm button to trigger JavaScript confirm dialog at (709, 546) on #confirmbtn
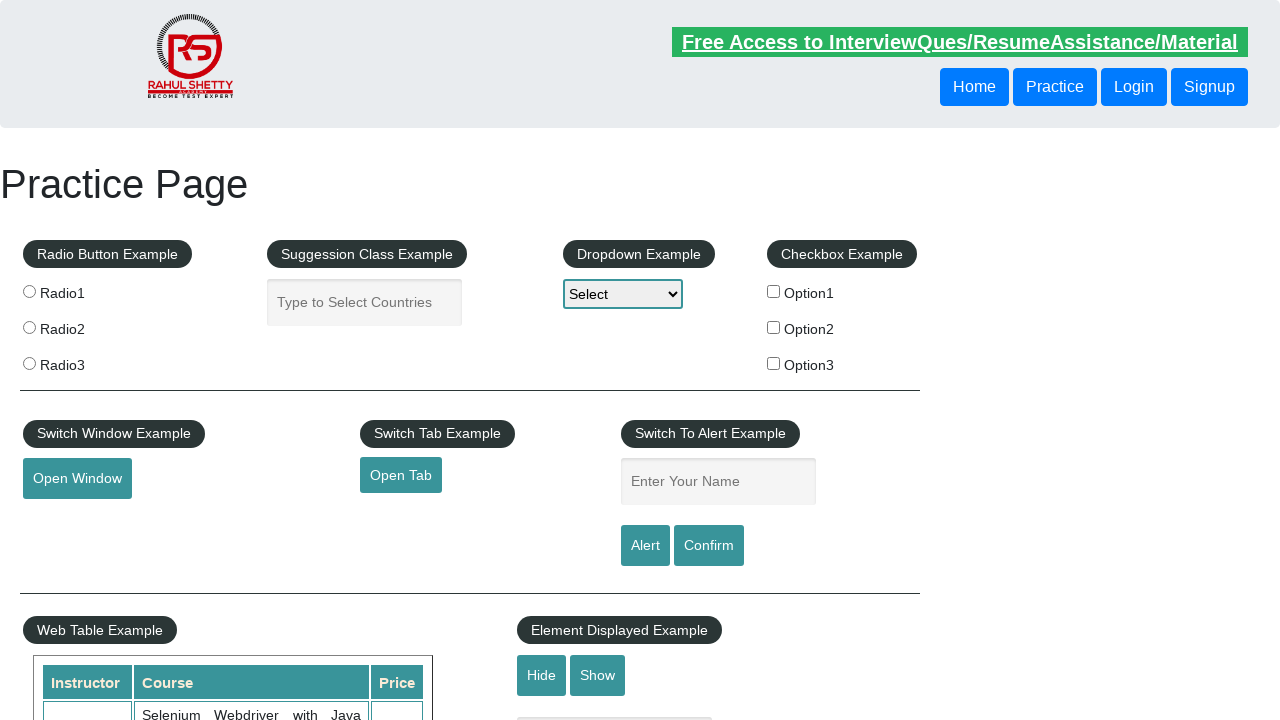

Waited 500ms for dialog to be fully processed
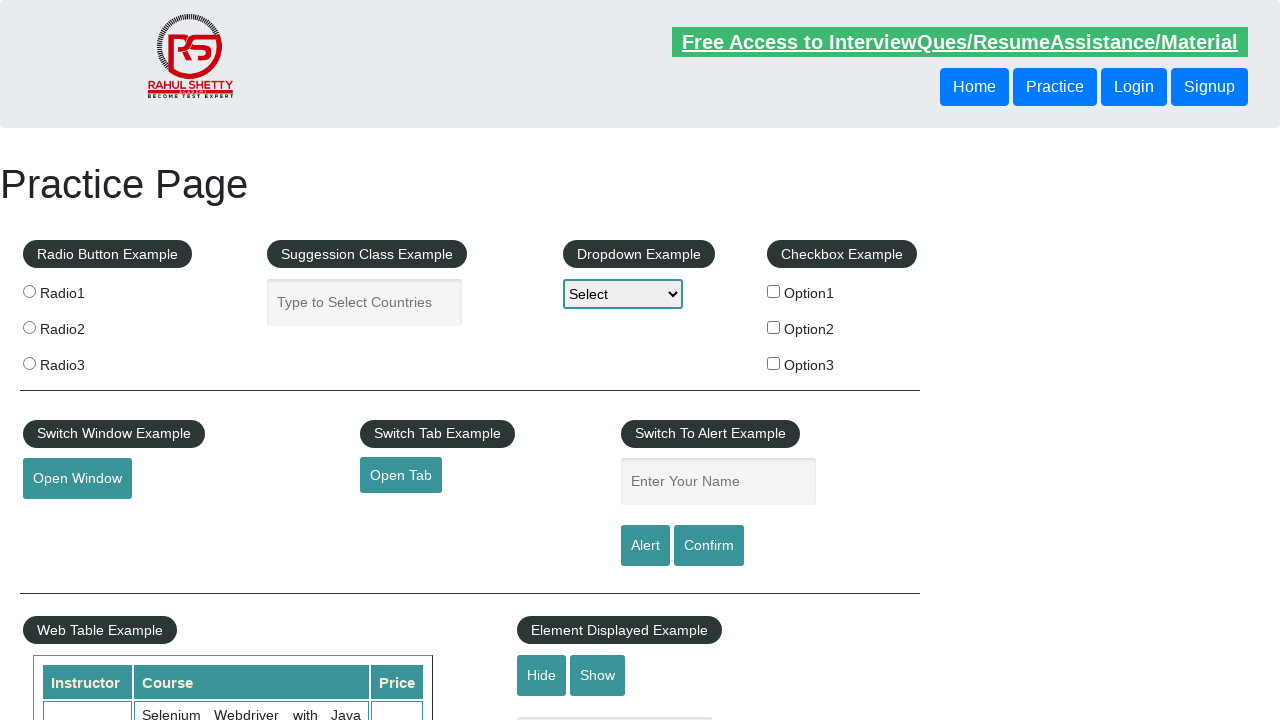

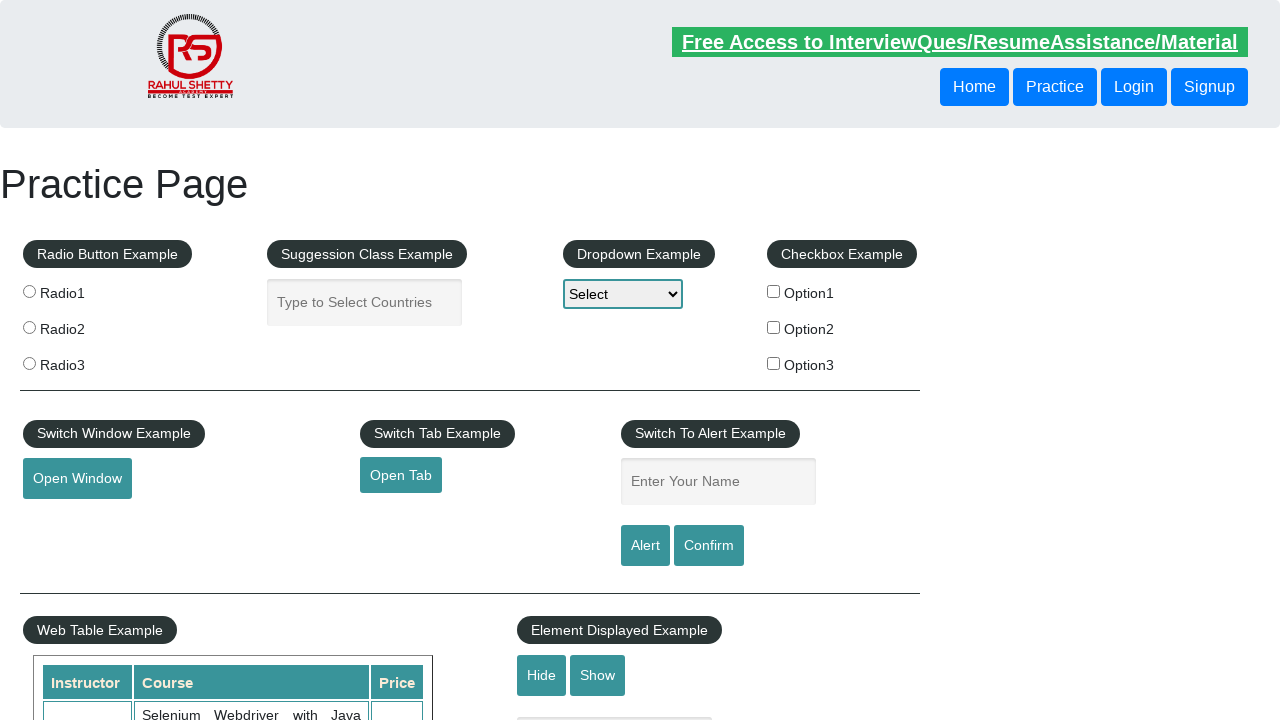